Tests web table sorting functionality by clicking on the vegetable/fruit name column header and verifying the table is sorted, then navigates through pagination to find a specific item (Rice).

Starting URL: https://rahulshettyacademy.com/seleniumPractise/#/offers

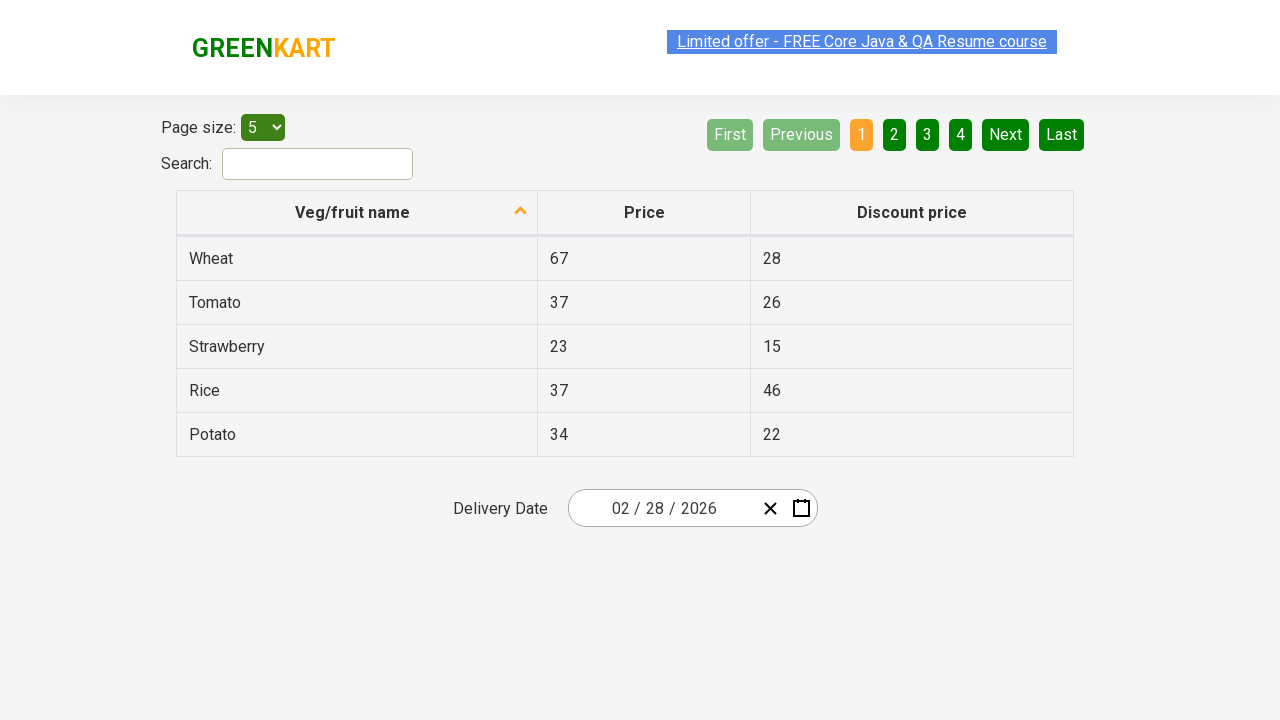

Clicked on vegetable/fruit name column header to sort table at (357, 213) on xpath=//tr/th[1]
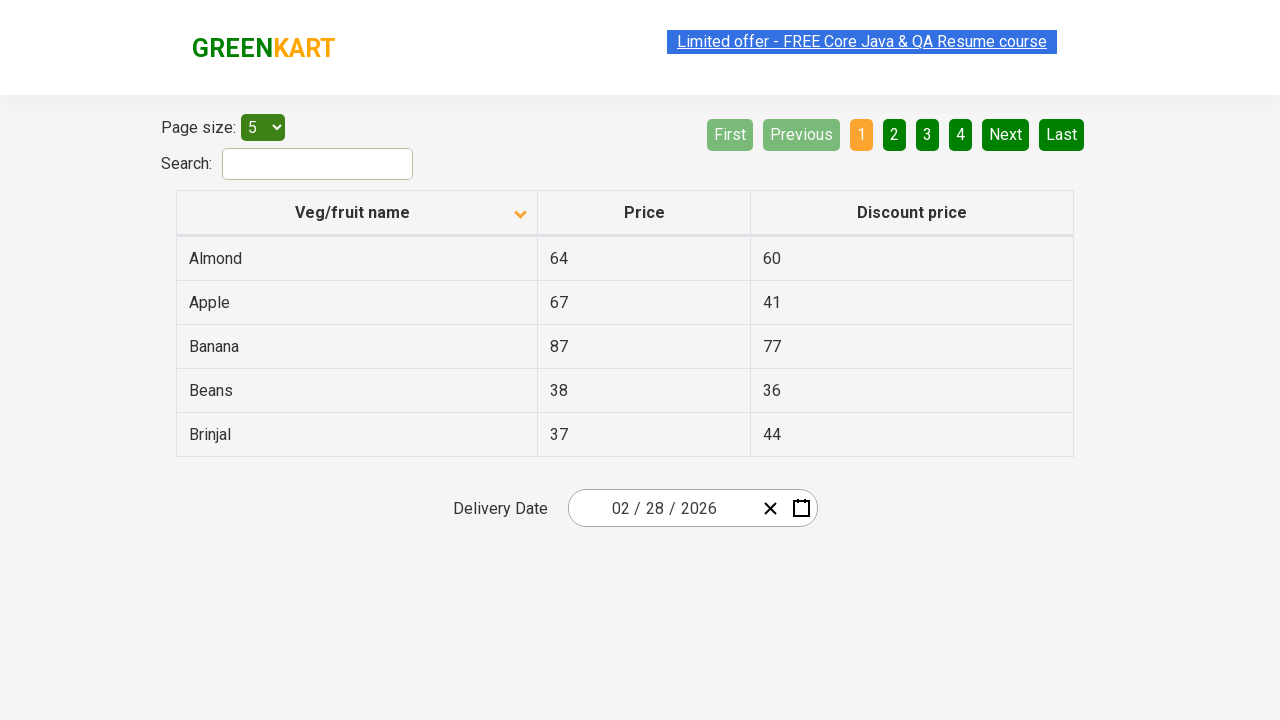

Table updated after sort action
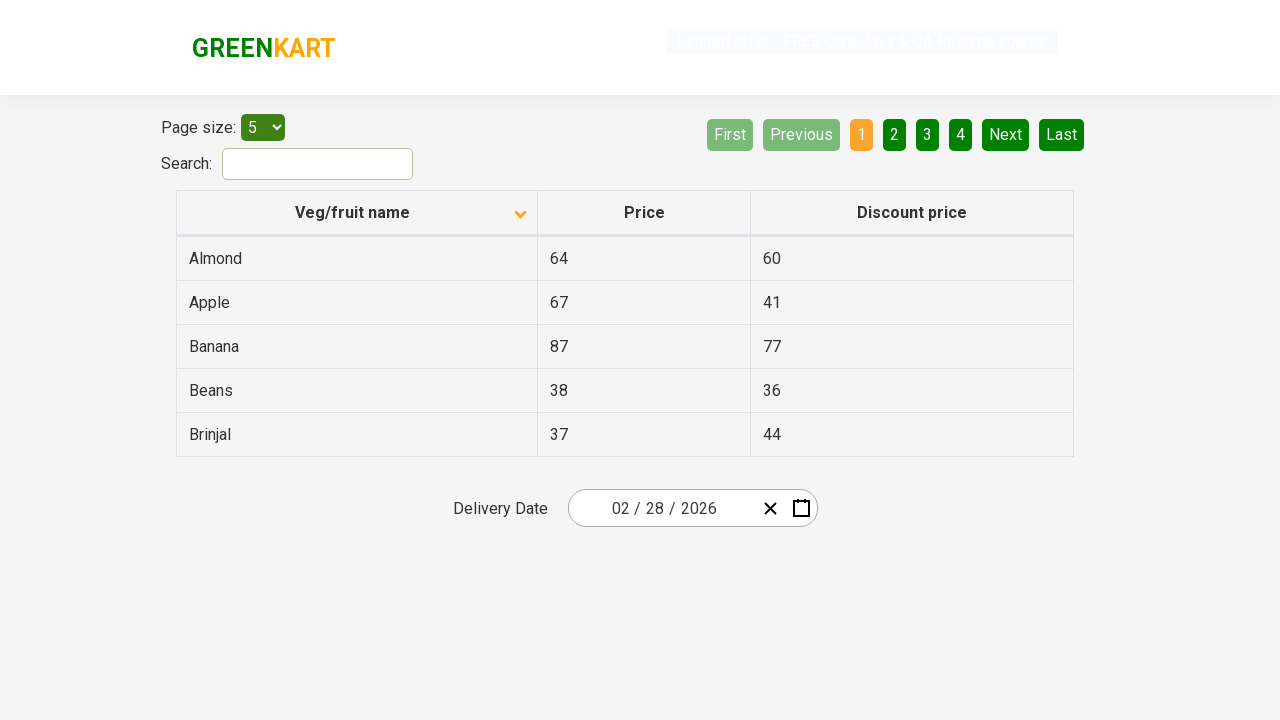

Retrieved all vegetable names from table
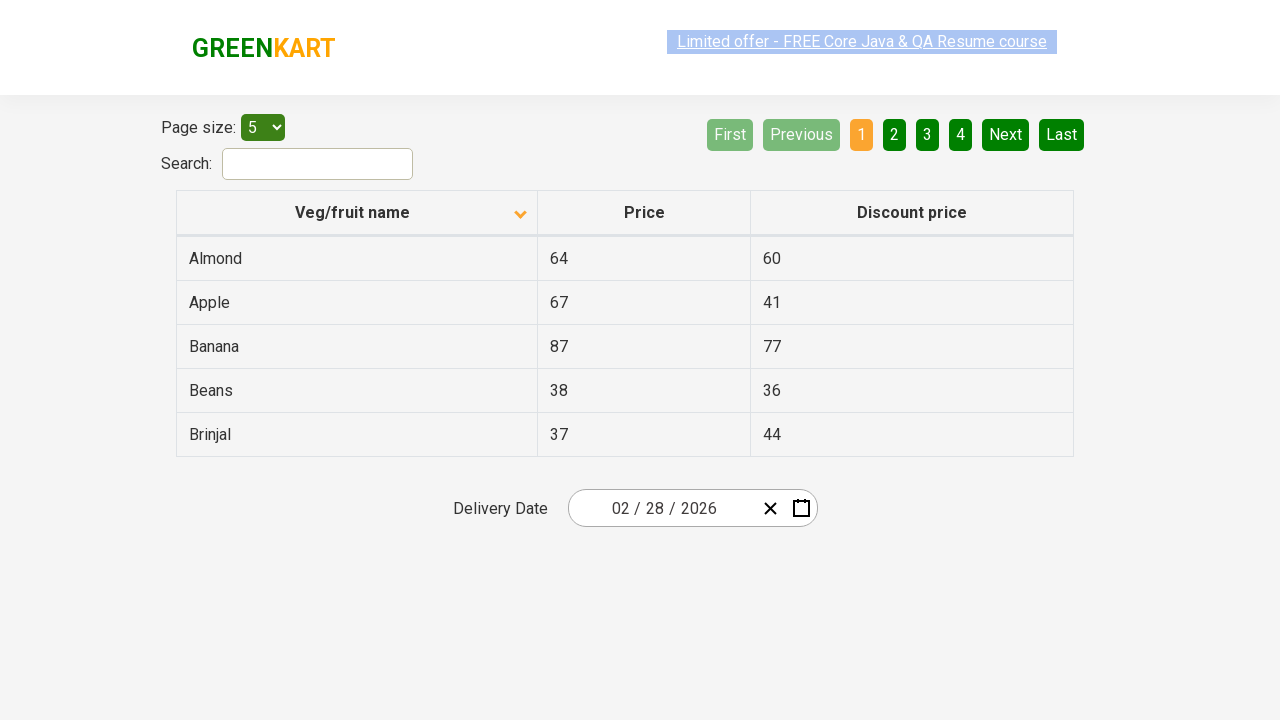

Verified table is sorted alphabetically by vegetable name
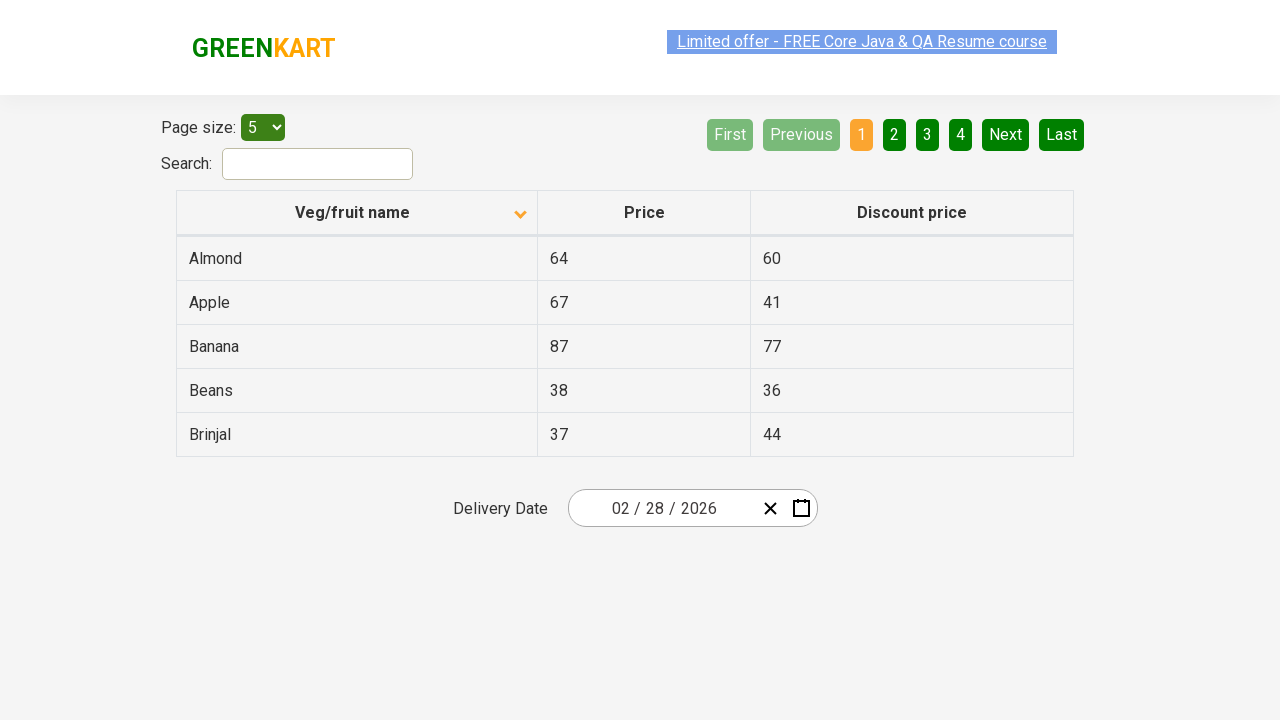

Clicked next page button to navigate to next page of results at (1006, 134) on a[aria-label='Next']
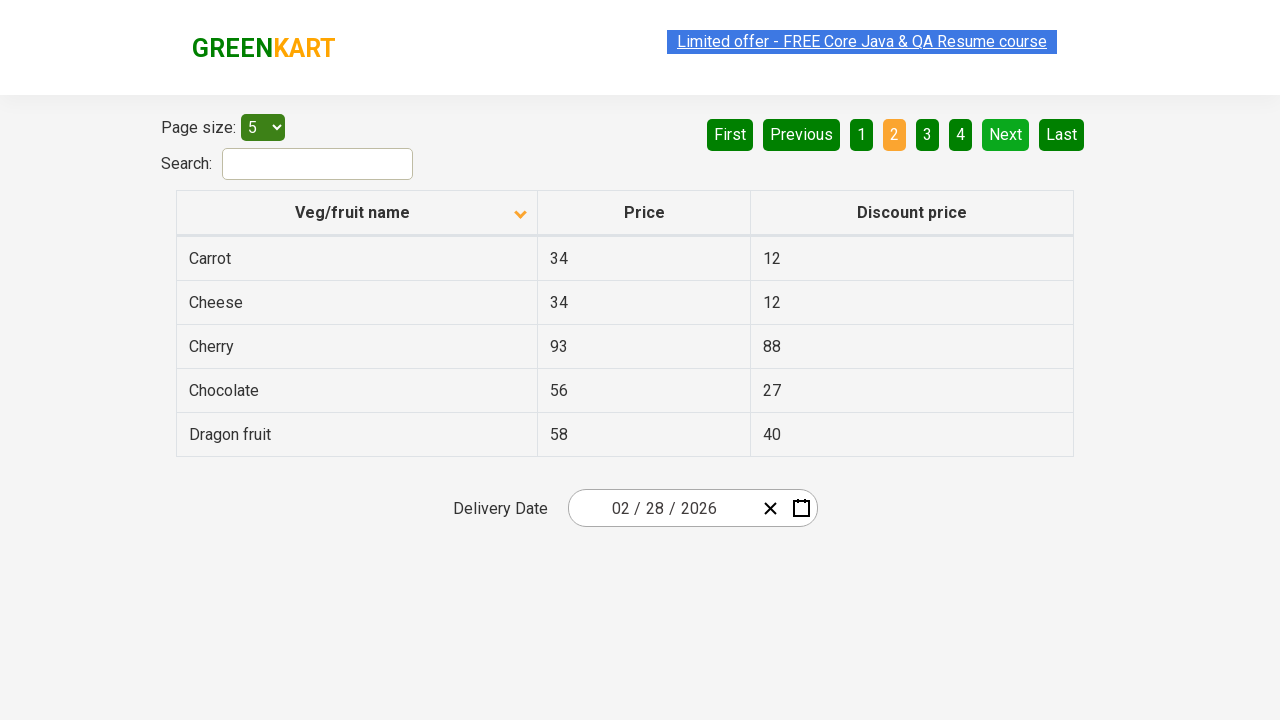

Waited for next page to load
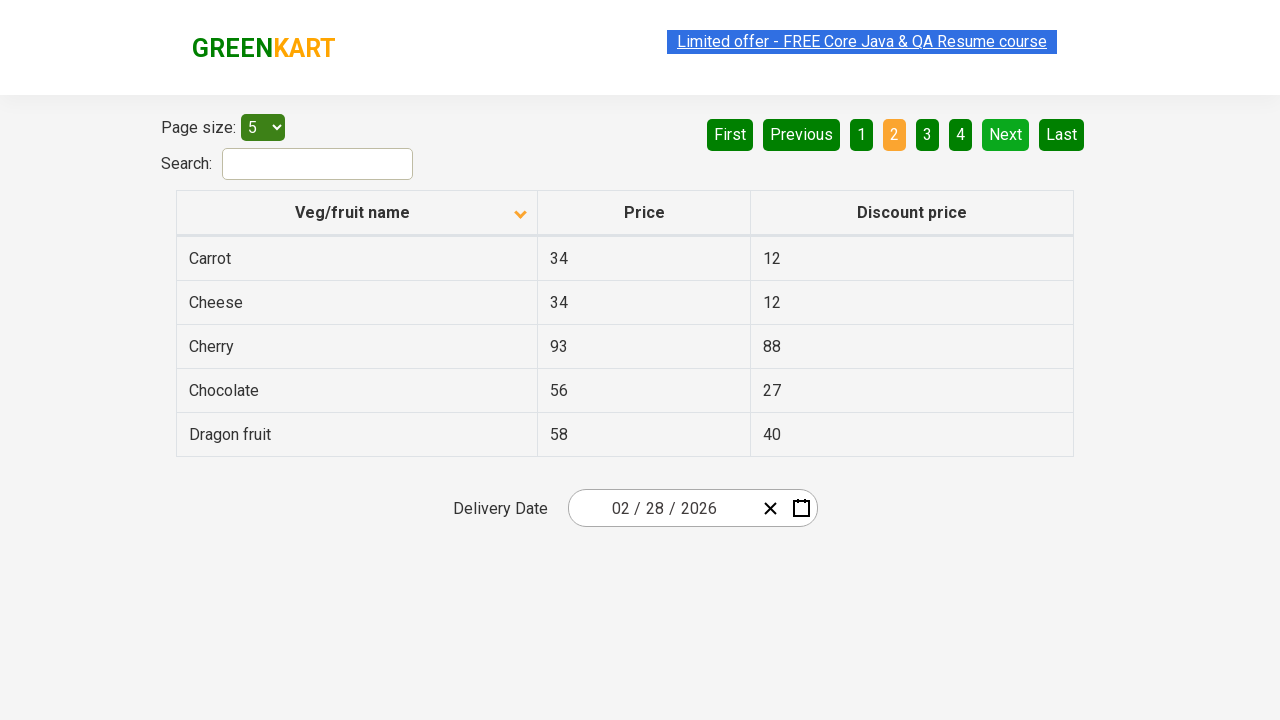

Clicked next page button to navigate to next page of results at (1006, 134) on a[aria-label='Next']
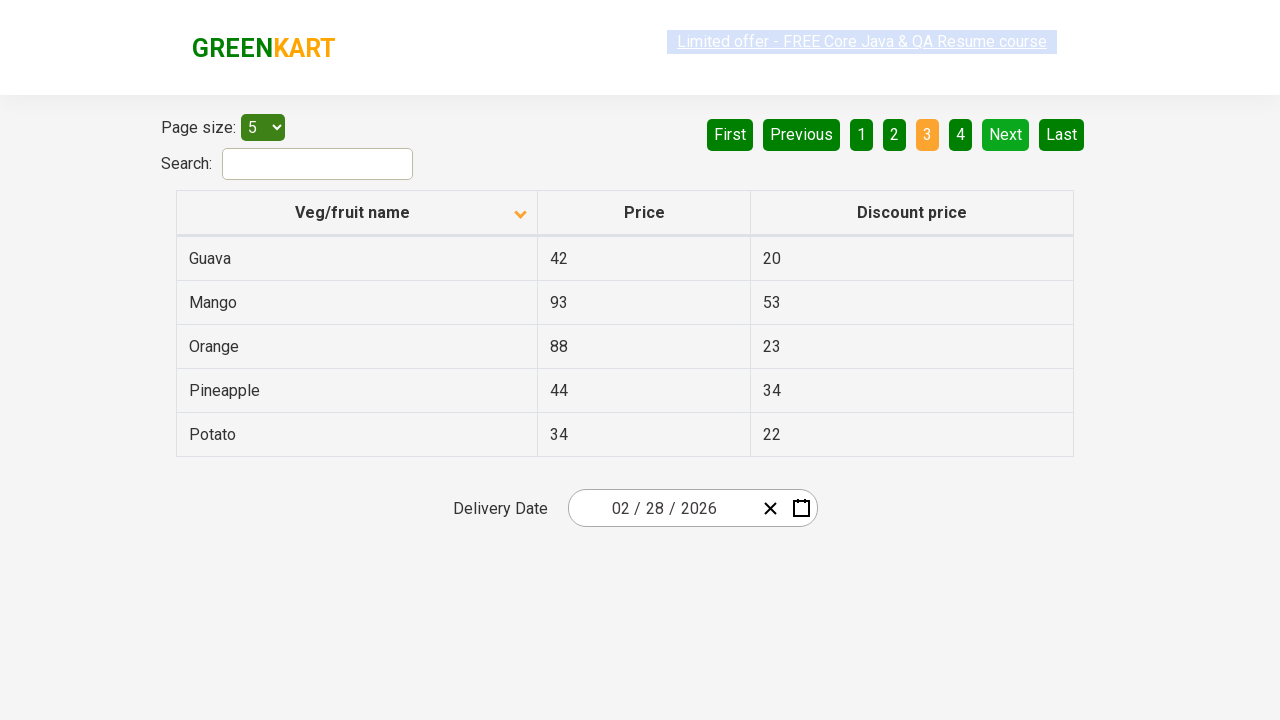

Waited for next page to load
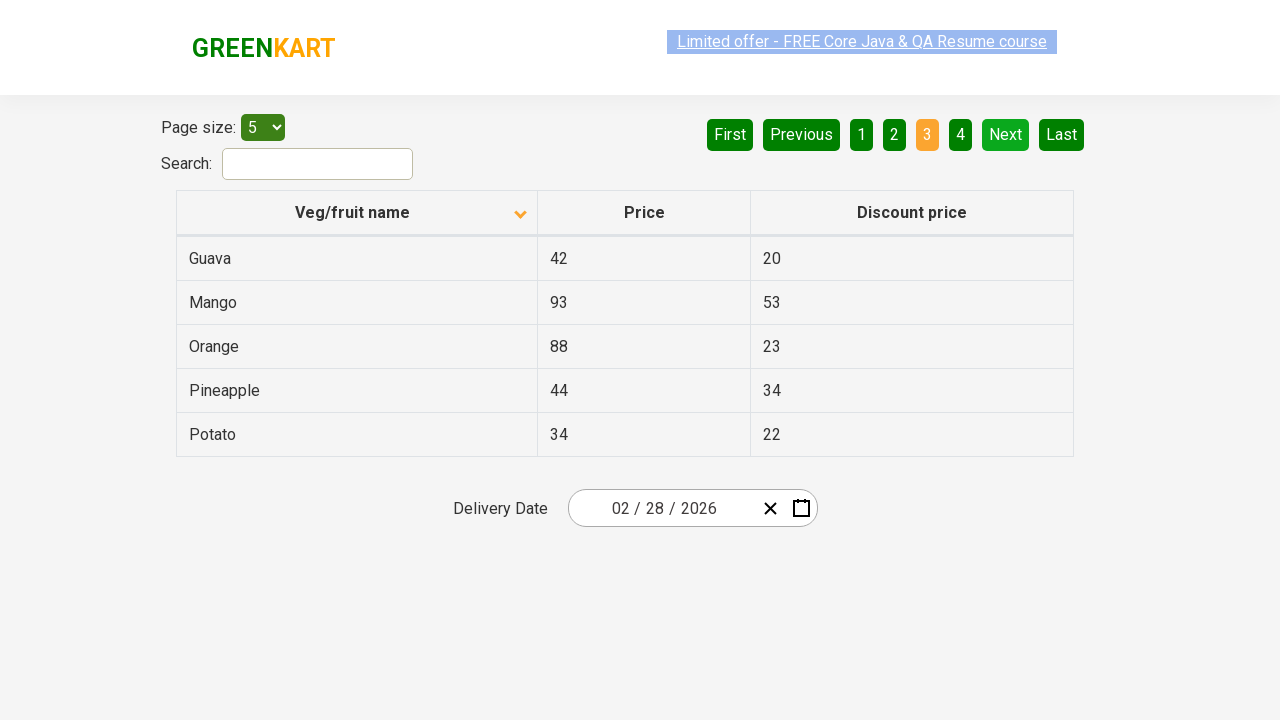

Clicked next page button to navigate to next page of results at (1006, 134) on a[aria-label='Next']
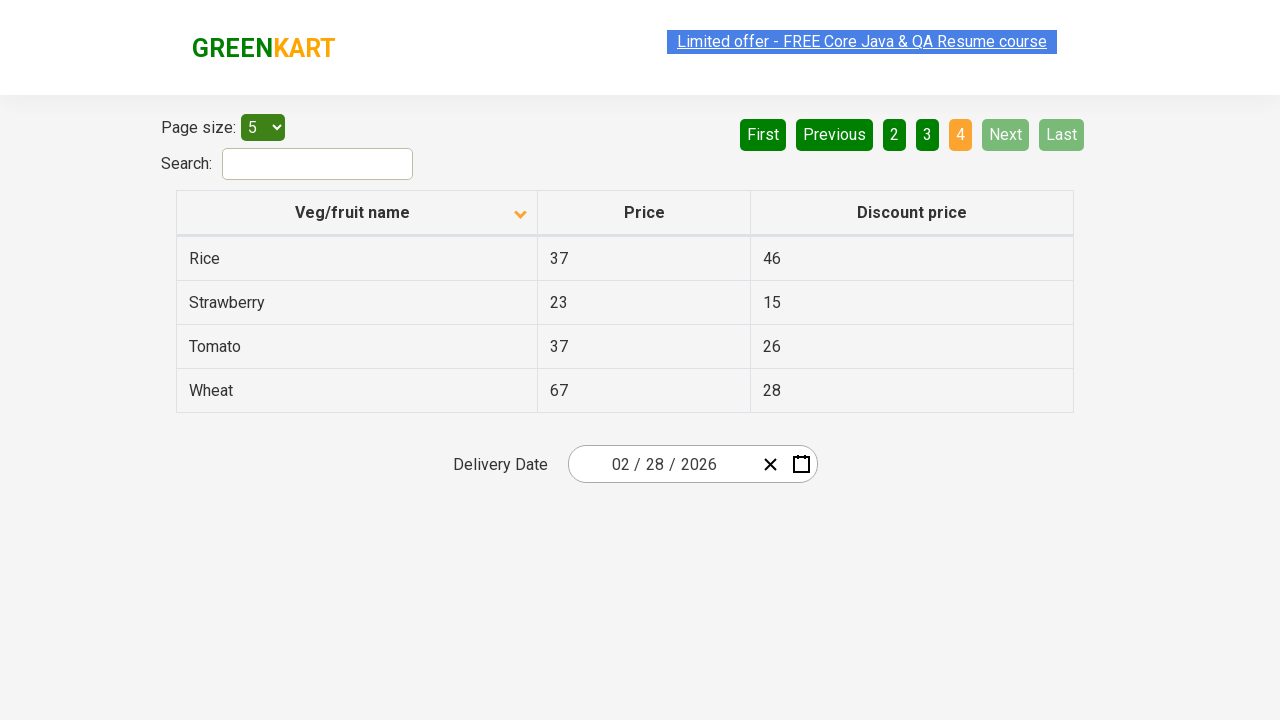

Waited for next page to load
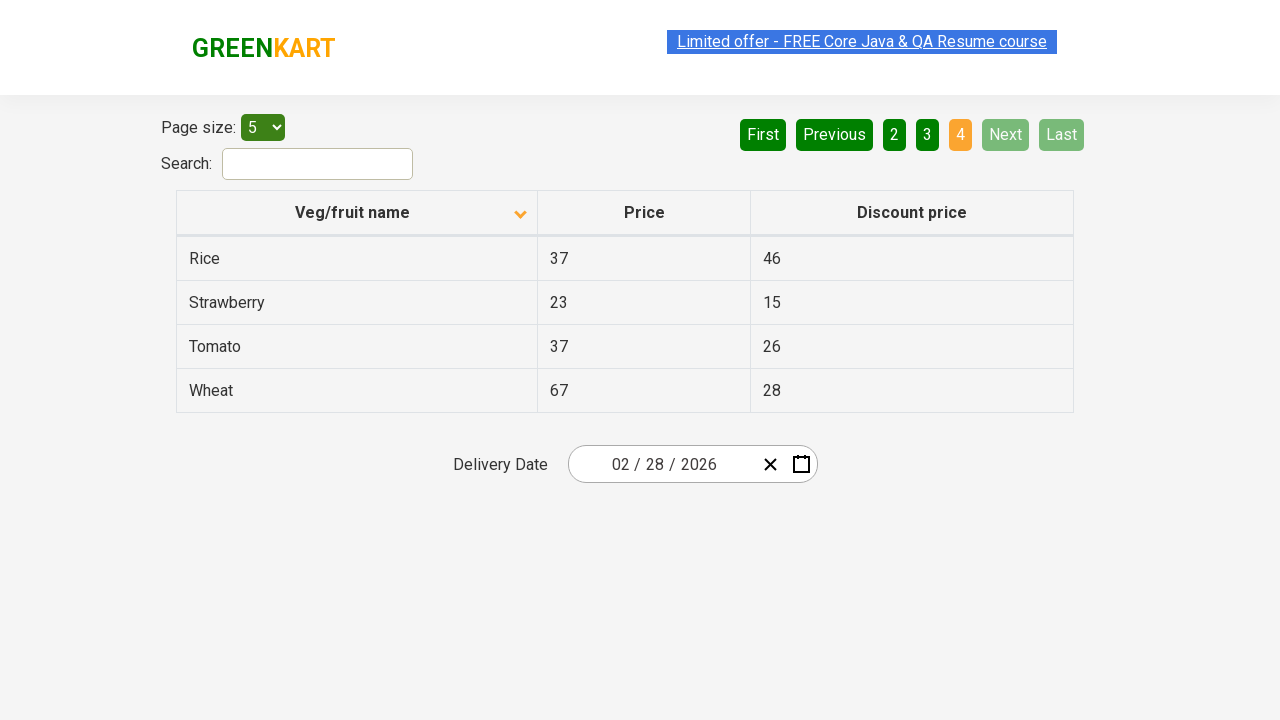

Found Rice item in table after pagination search
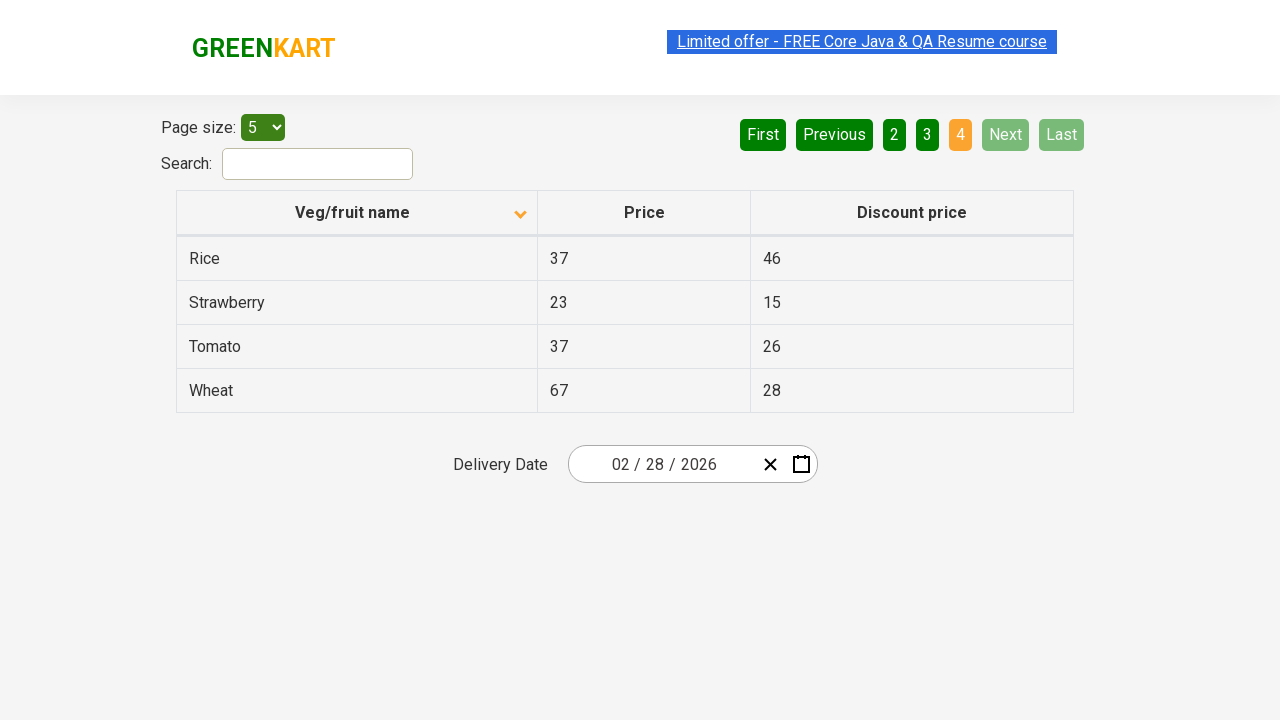

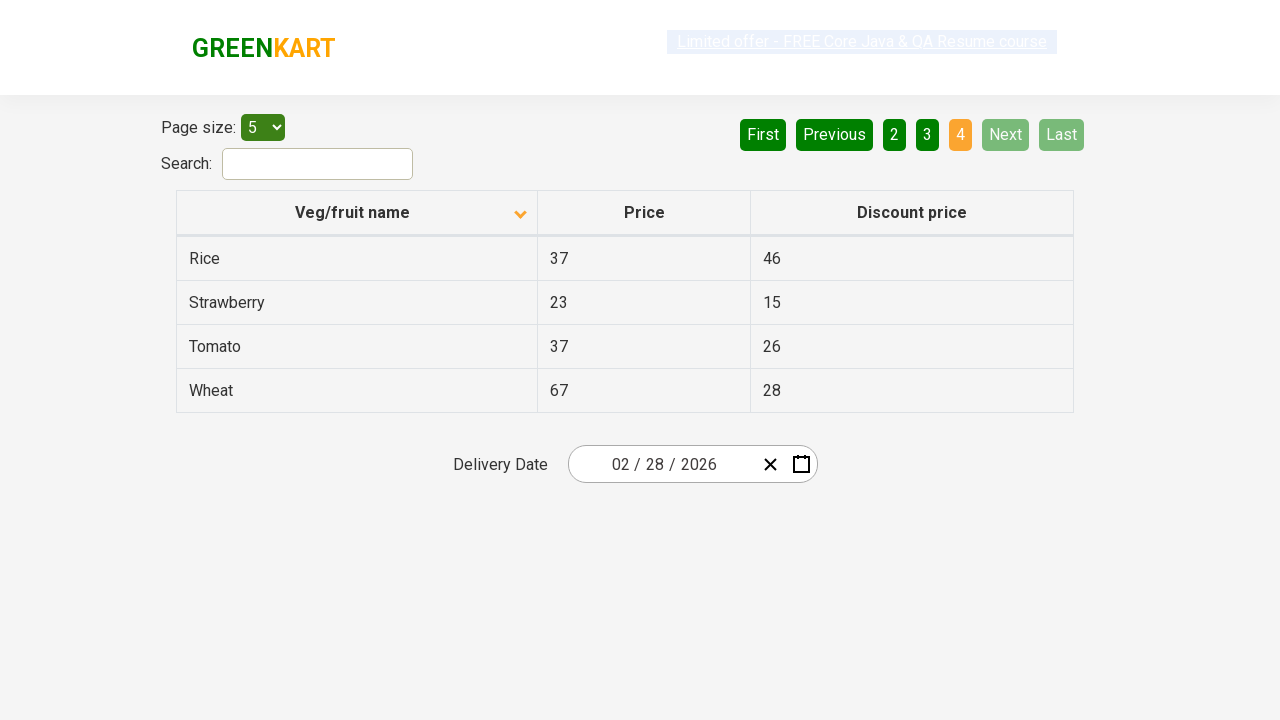